Tests pressing the TAB key using keyboard actions and verifies the page displays the correct key was pressed

Starting URL: http://the-internet.herokuapp.com/key_presses

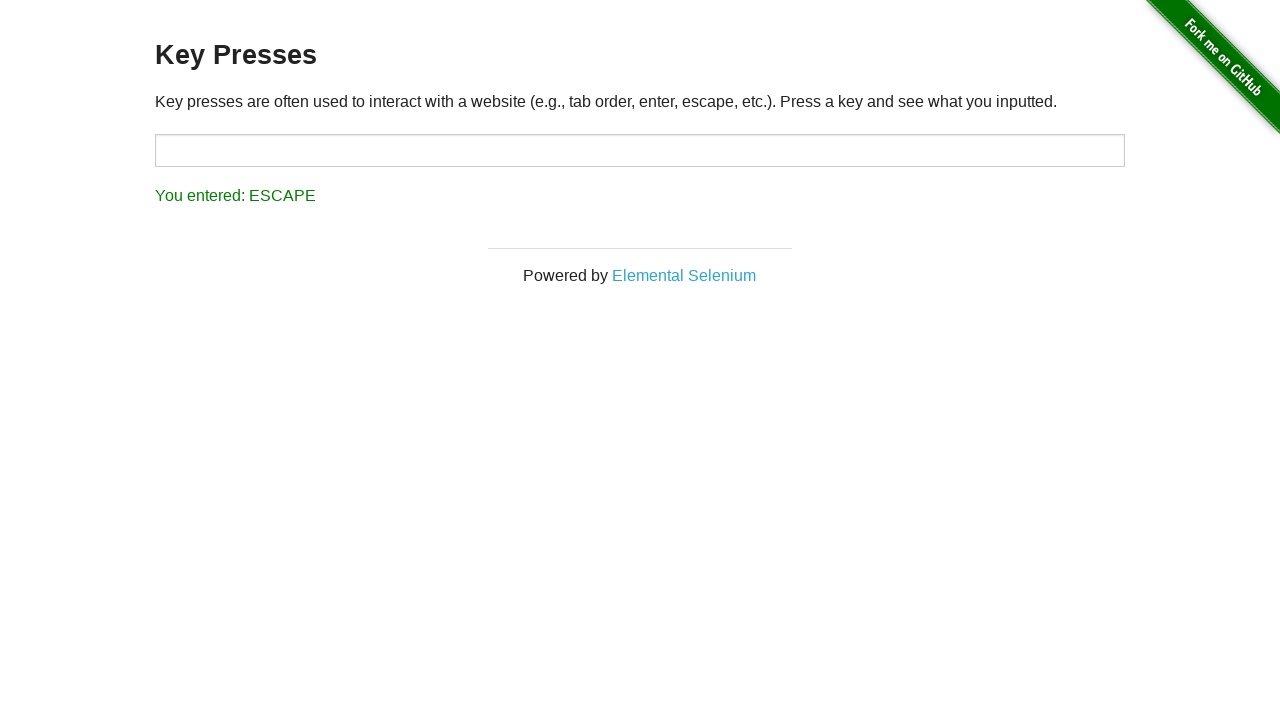

Pressed the TAB key
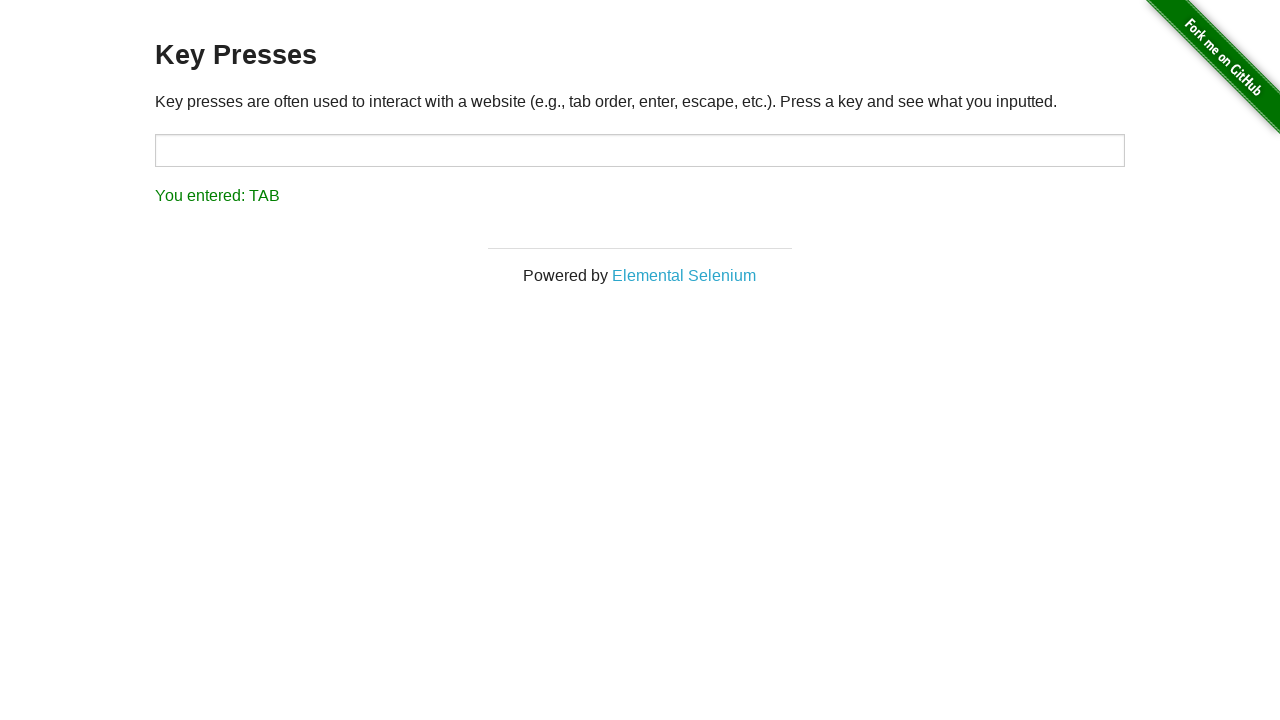

Waited for result element to appear
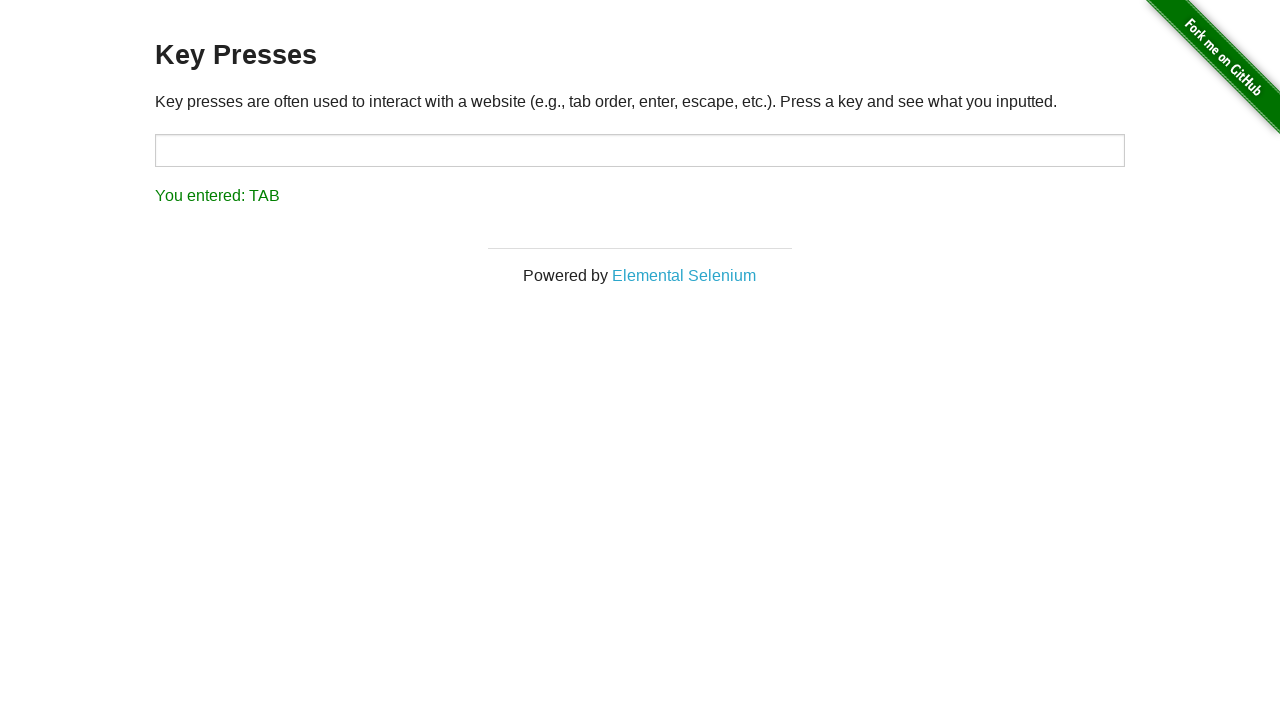

Retrieved result text content
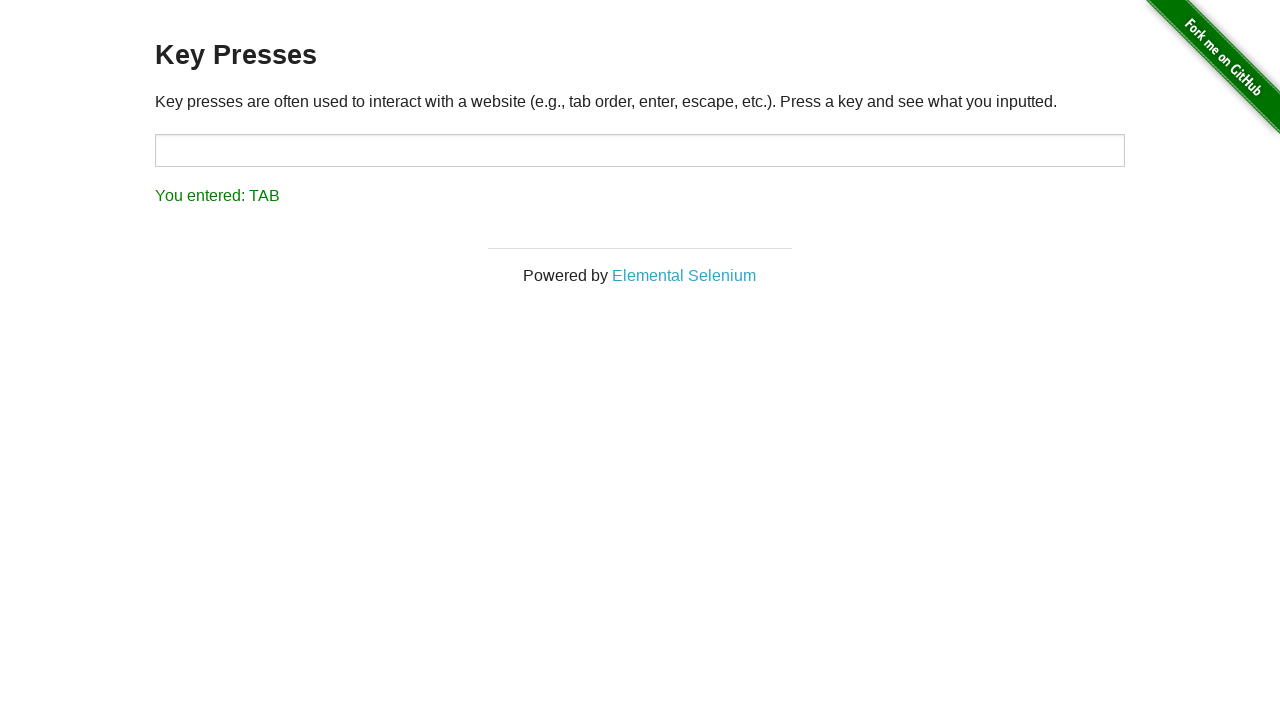

Verified result text matches 'You entered: TAB'
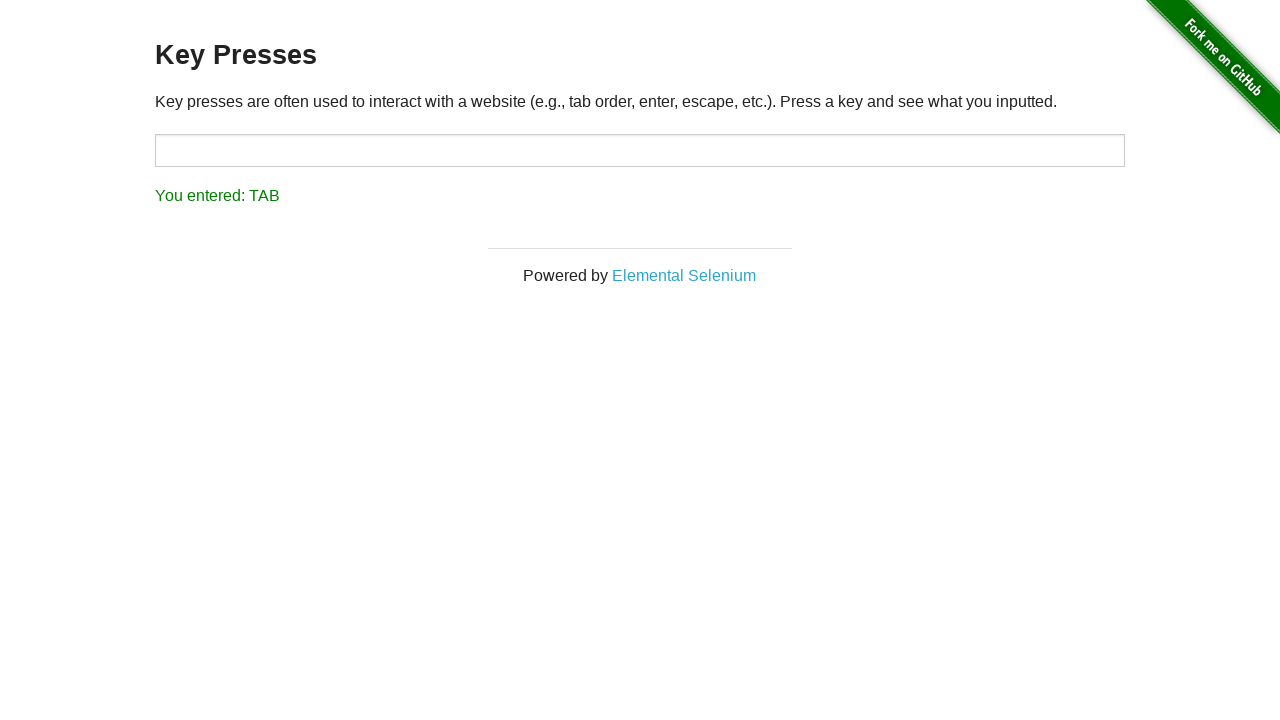

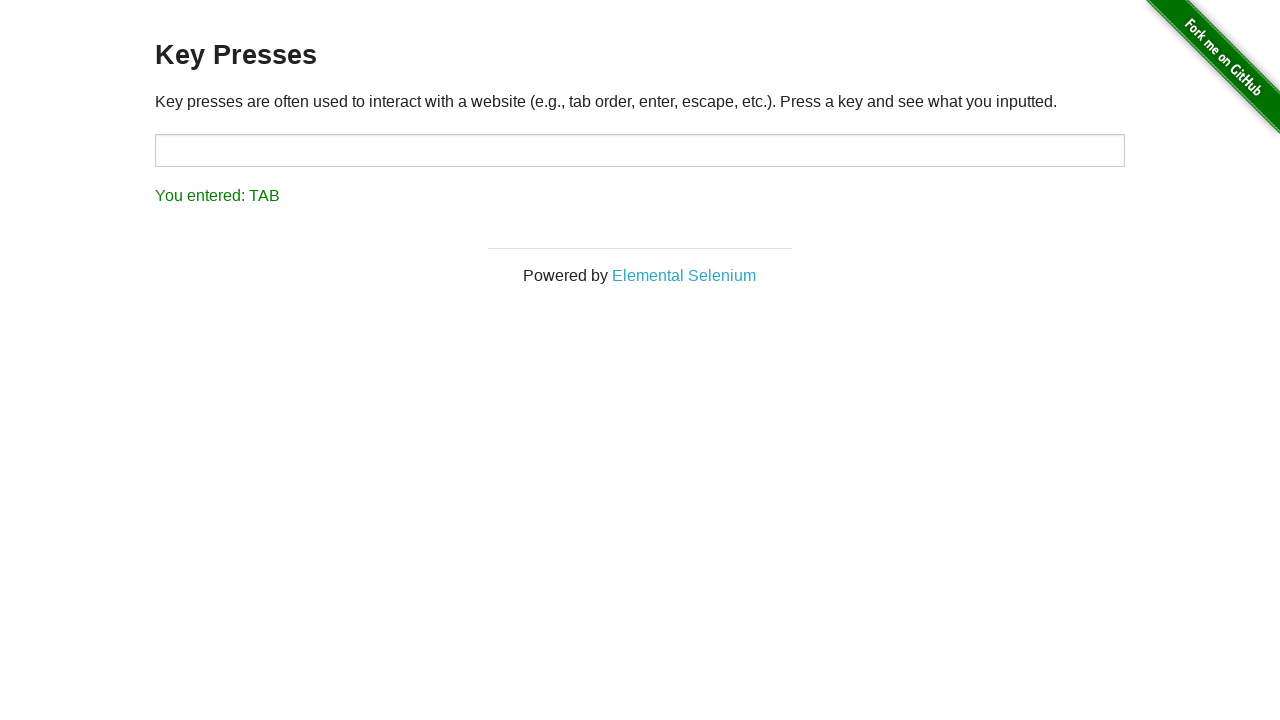